Tests the tooltip functionality by hovering over a button and verifying the tooltip text appears.

Starting URL: https://demoqa.com/

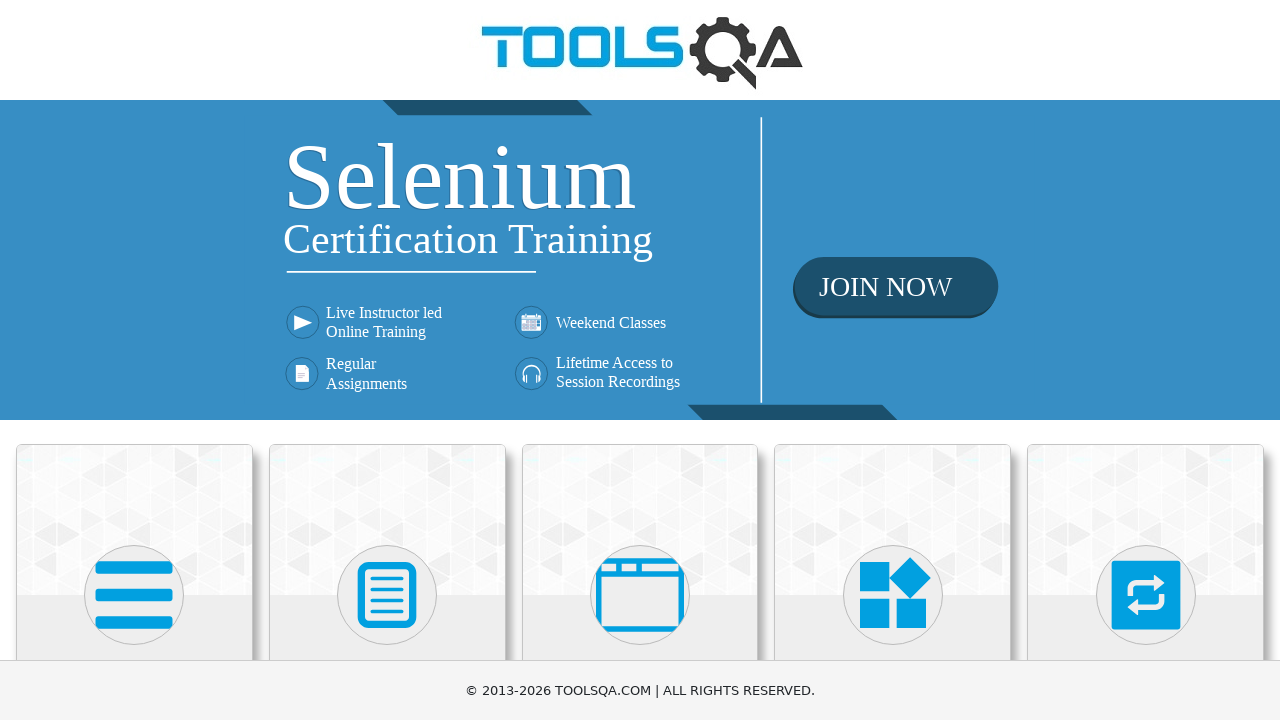

Clicked on Widgets section heading at (893, 360) on internal:role=heading[name="Widgets"i]
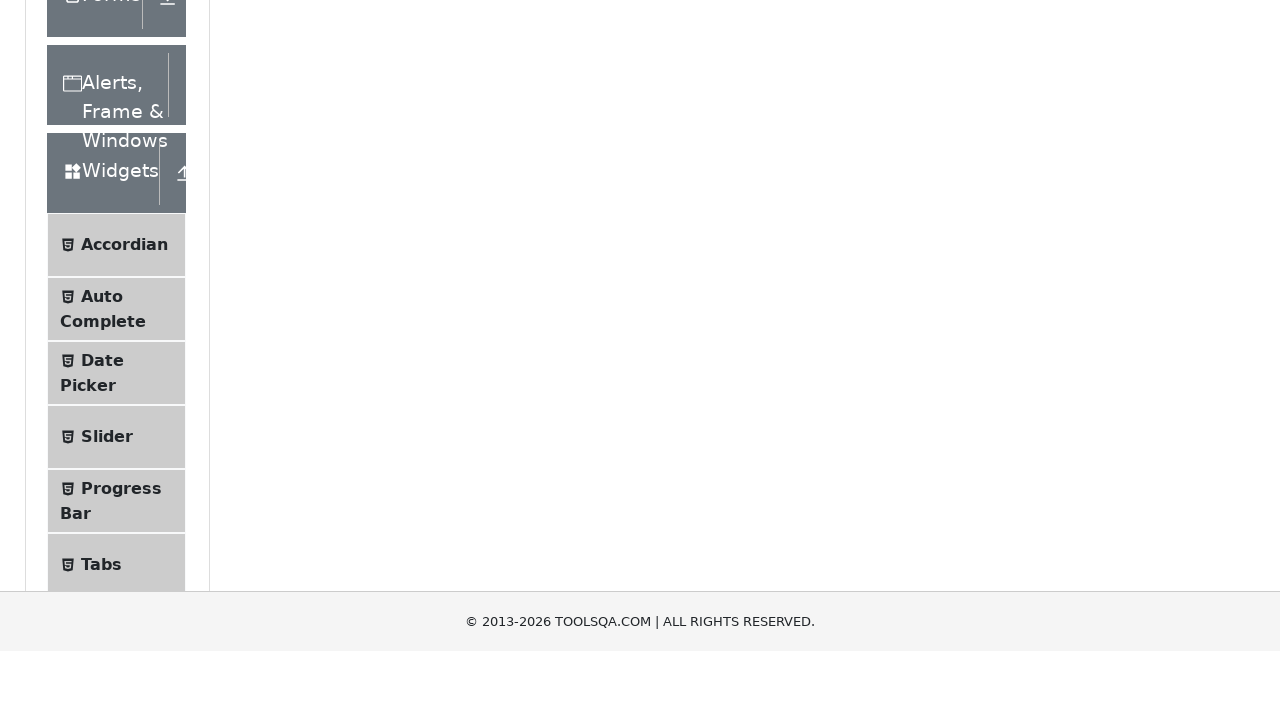

Clicked on Tool Tips option at (120, 361) on internal:text="Tool Tips"i
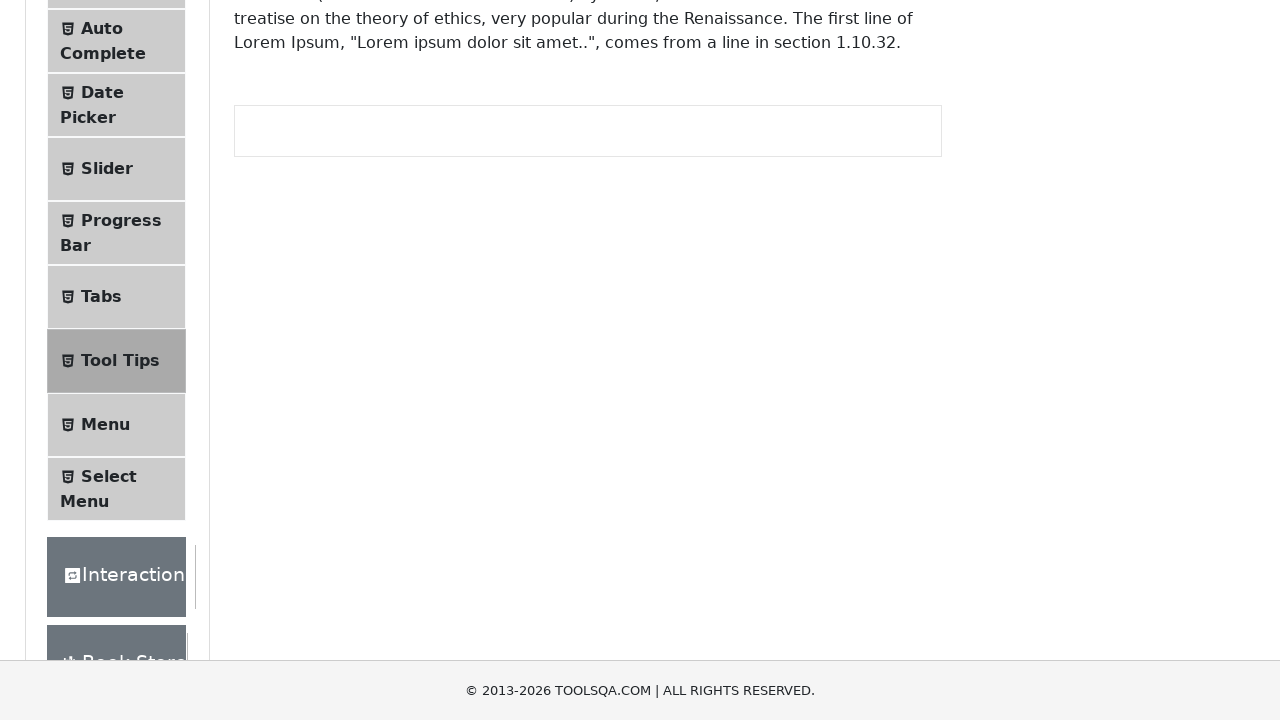

Hovered over the tooltip button at (313, 282) on #toolTipButton
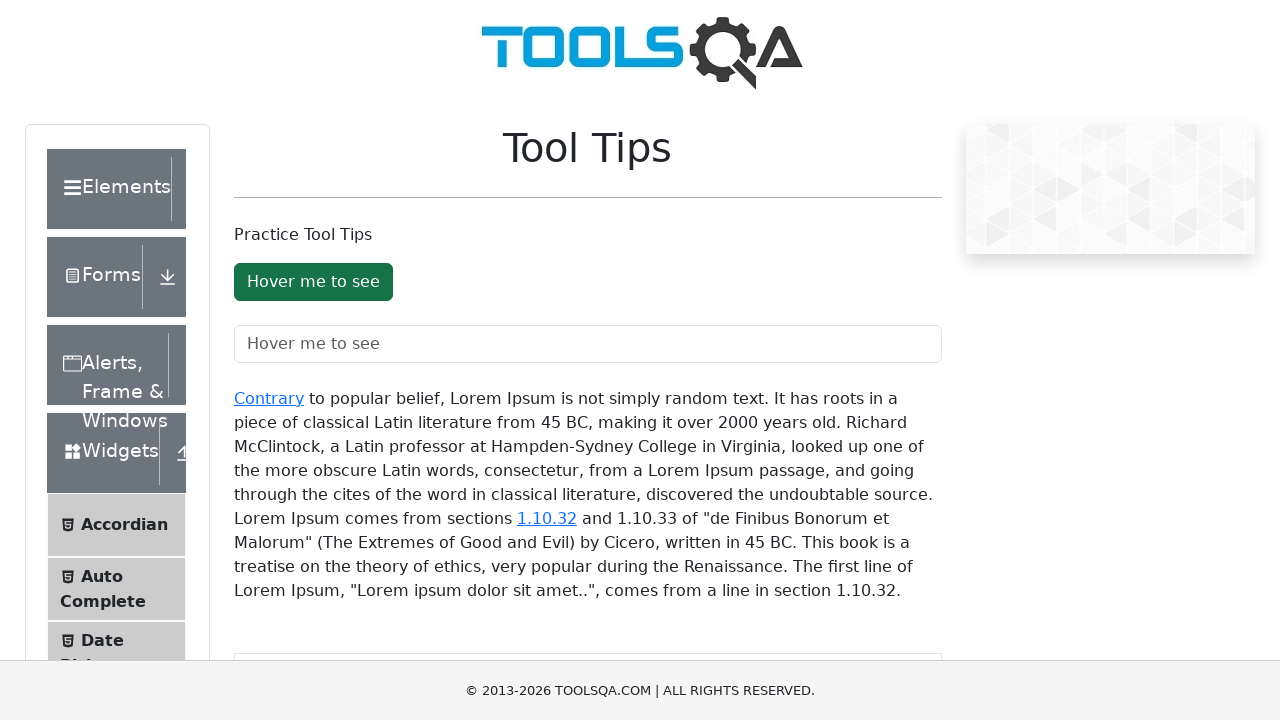

Tooltip appeared after hovering
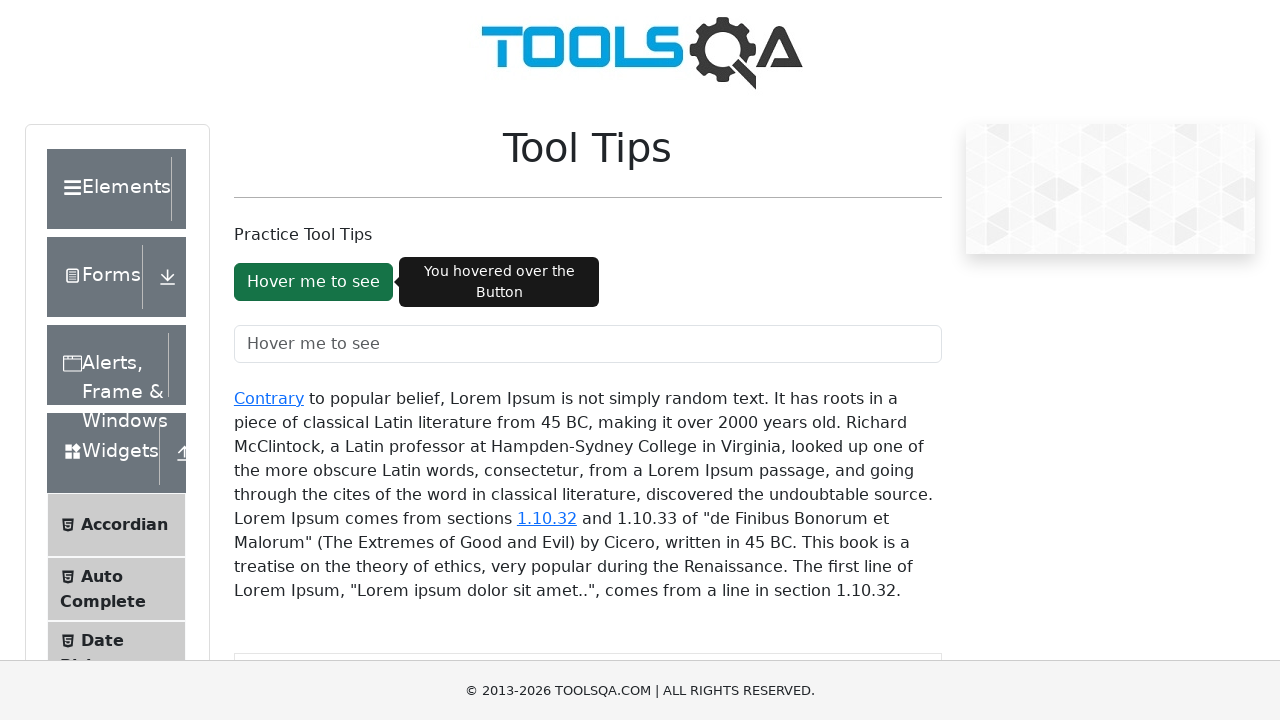

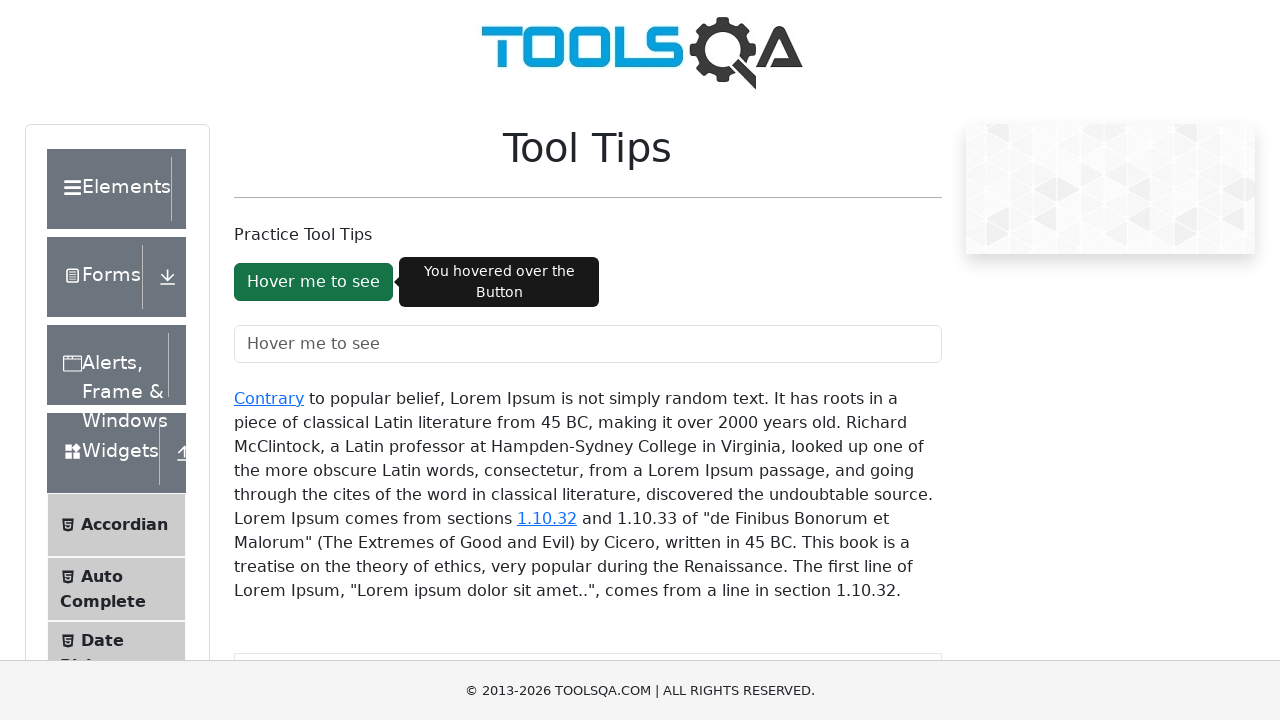